Tests file upload functionality on jQuery File Upload demo page by selecting and uploading a file

Starting URL: https://blueimp.github.io/jQuery-File-Upload/

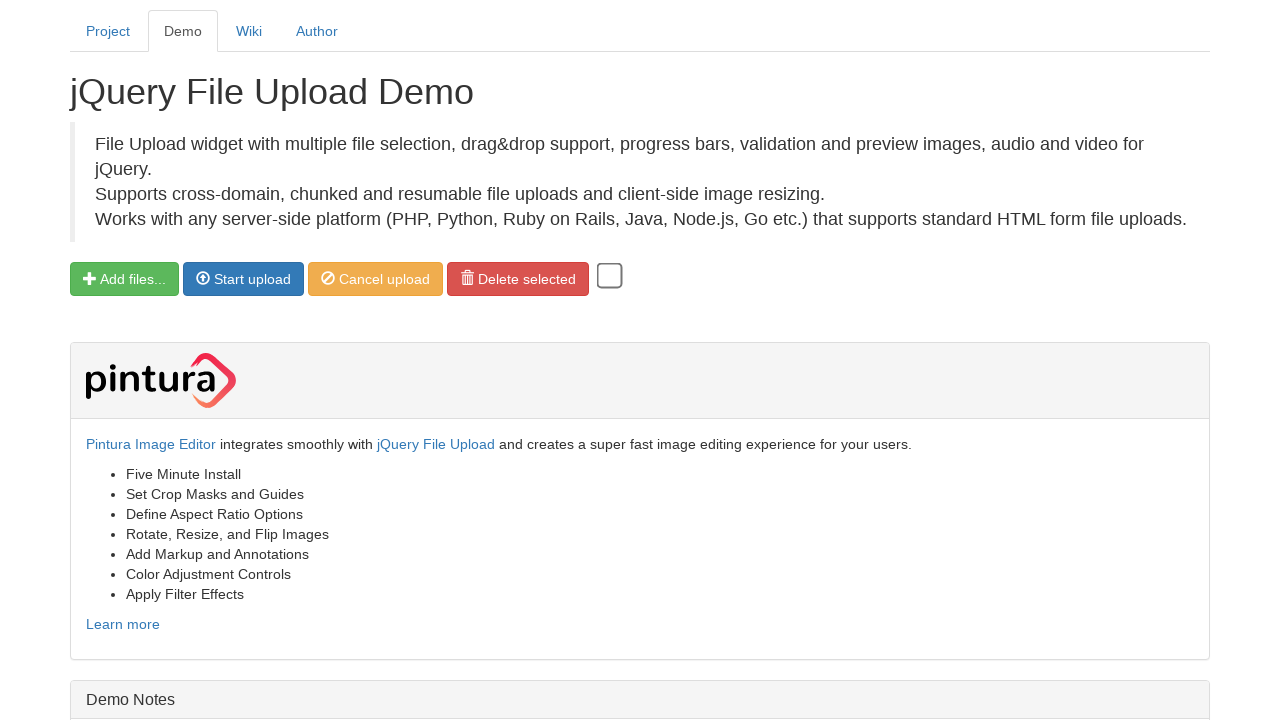

Set input file for upload with temporary .docx file
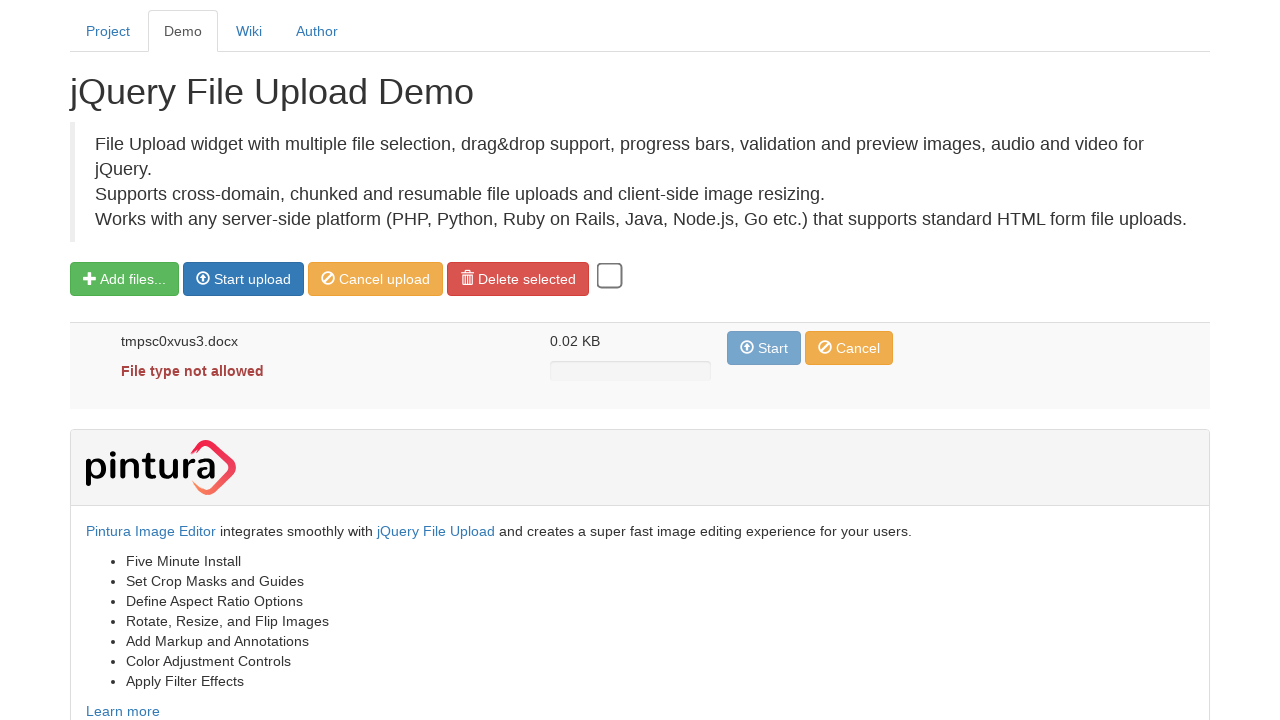

File upload queue template loaded successfully
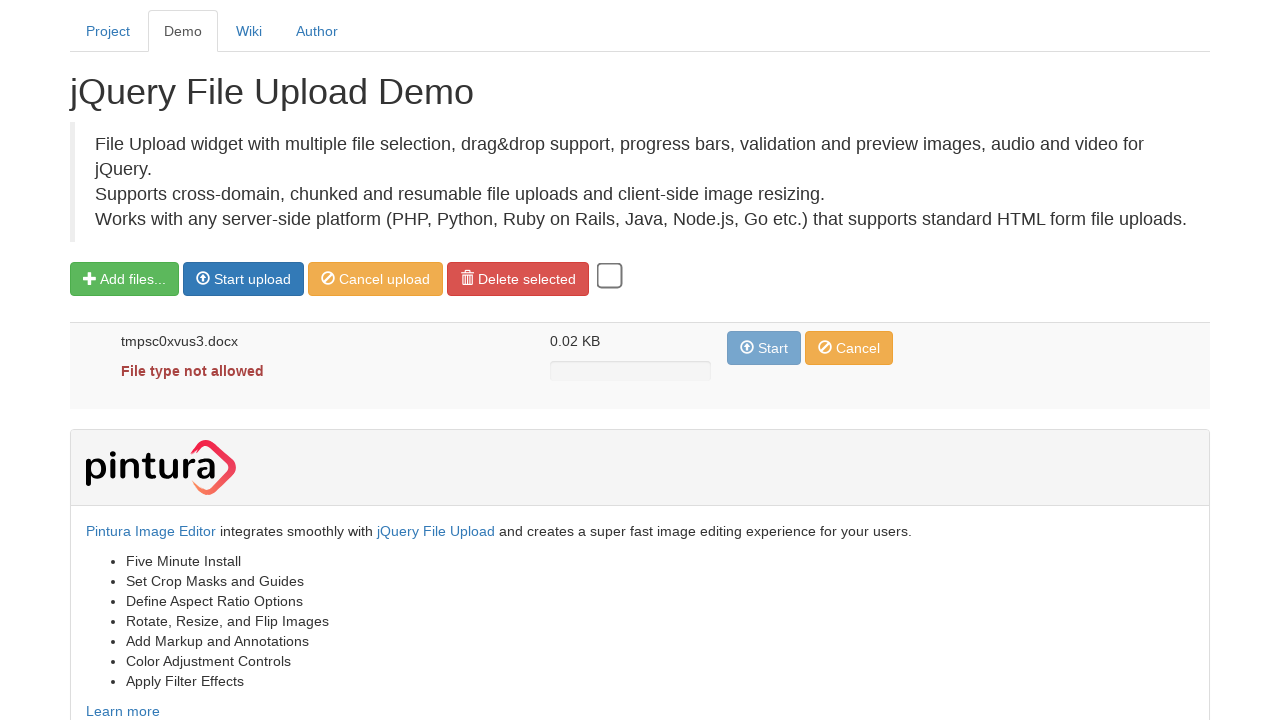

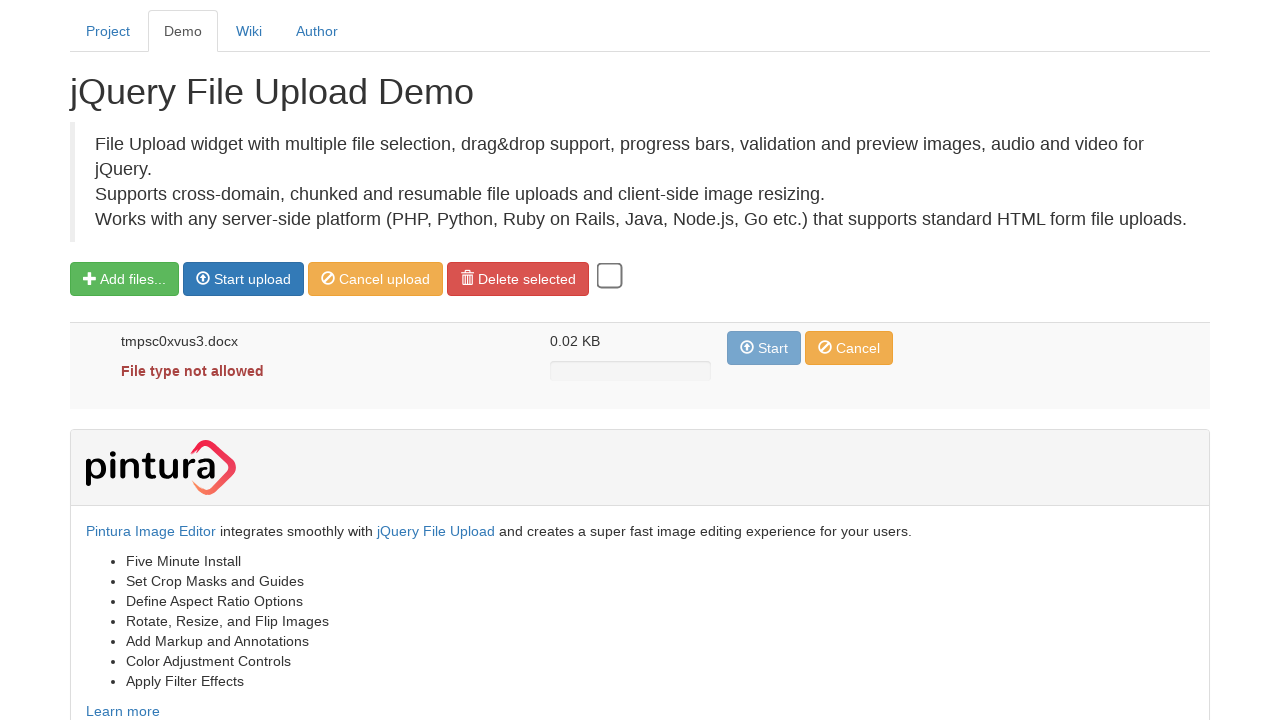